Tests un-marking todo items as complete by unchecking their checkboxes.

Starting URL: https://demo.playwright.dev/todomvc

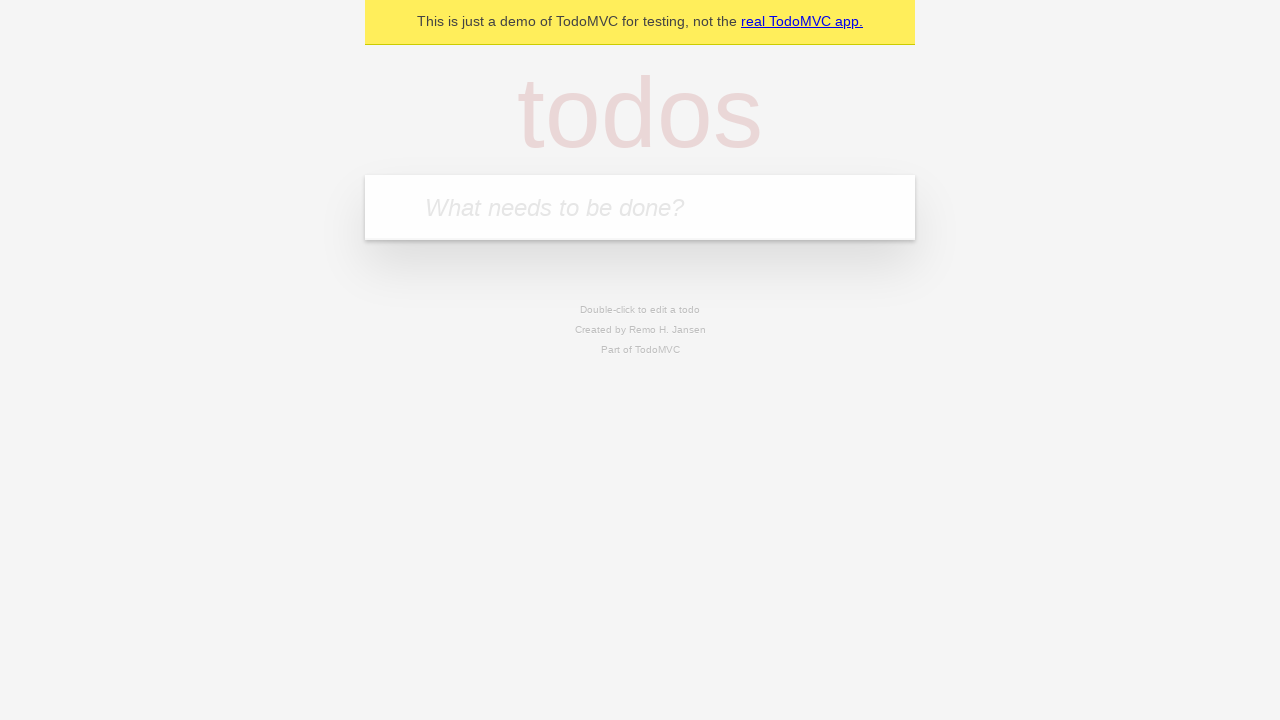

Filled todo input with 'buy some cheese' on internal:attr=[placeholder="What needs to be done?"i]
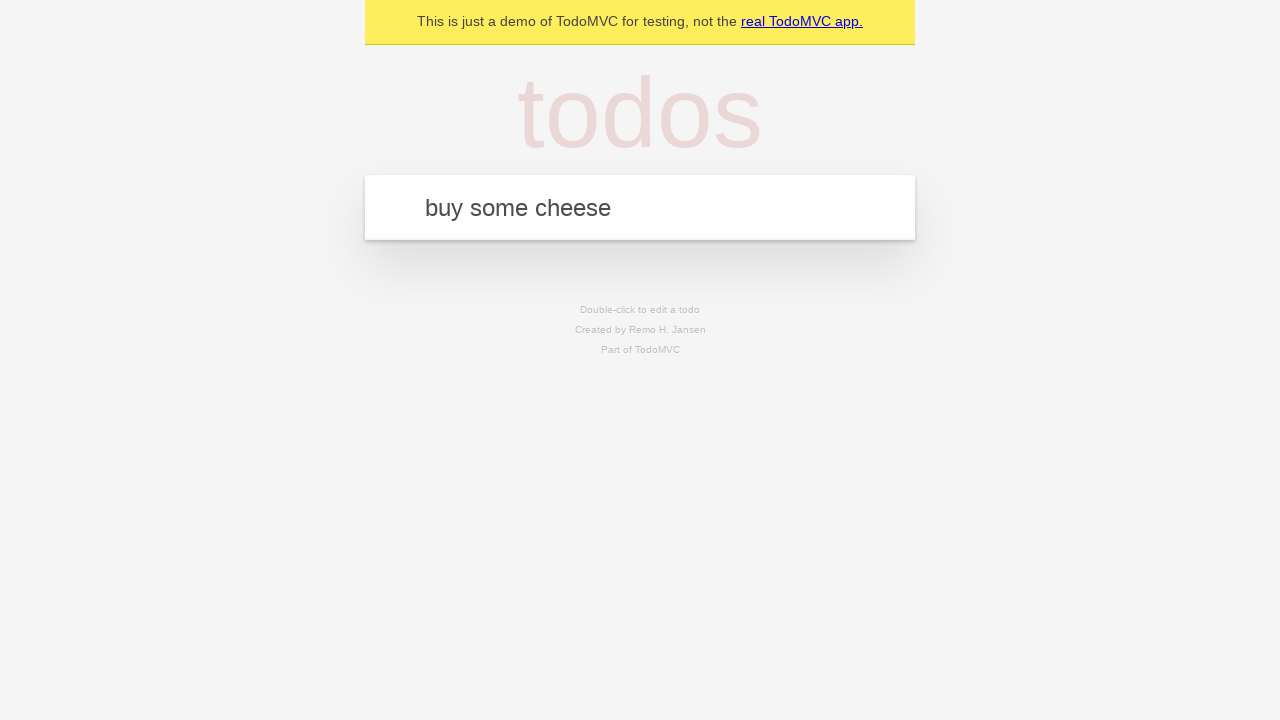

Pressed Enter to create first todo item on internal:attr=[placeholder="What needs to be done?"i]
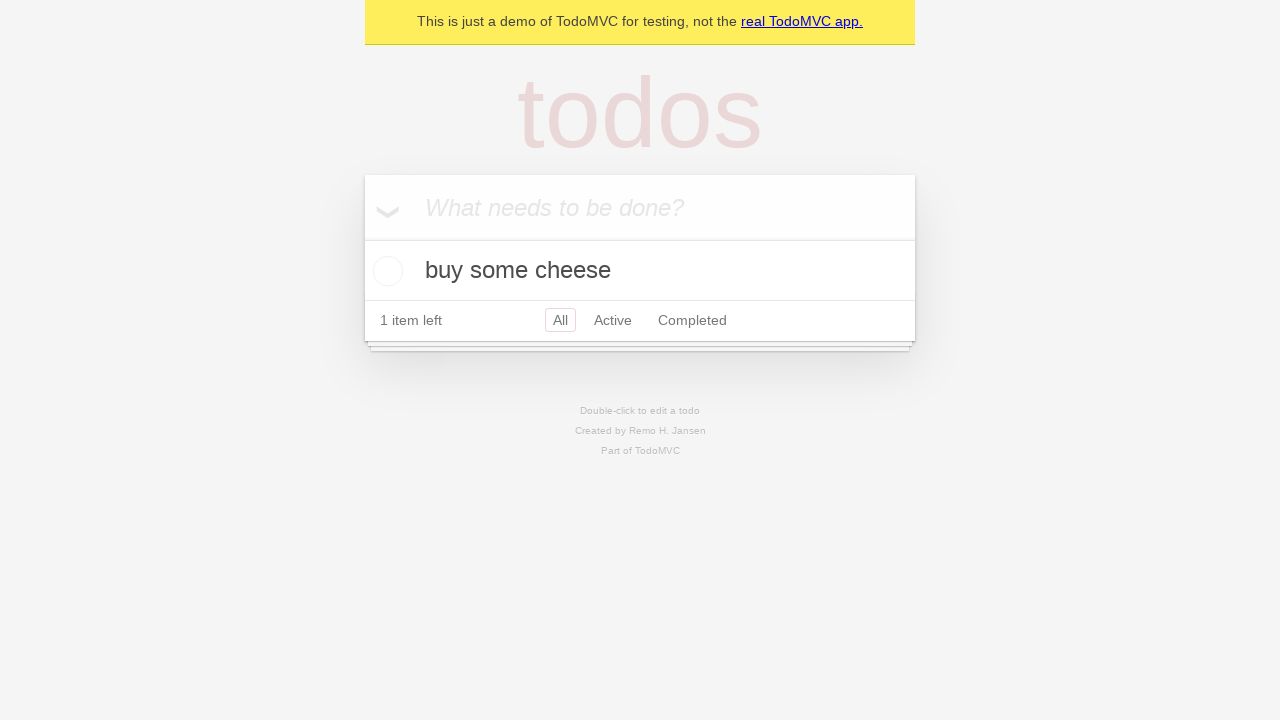

Filled todo input with 'feed the cat' on internal:attr=[placeholder="What needs to be done?"i]
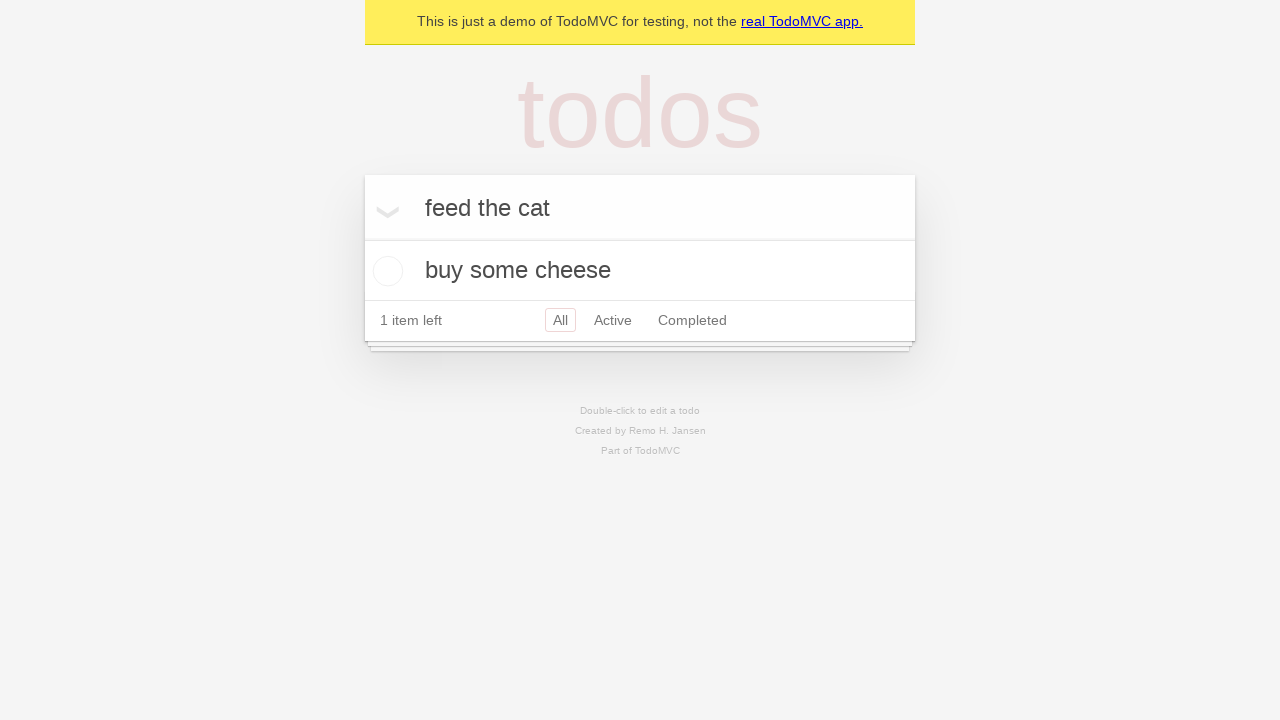

Pressed Enter to create second todo item on internal:attr=[placeholder="What needs to be done?"i]
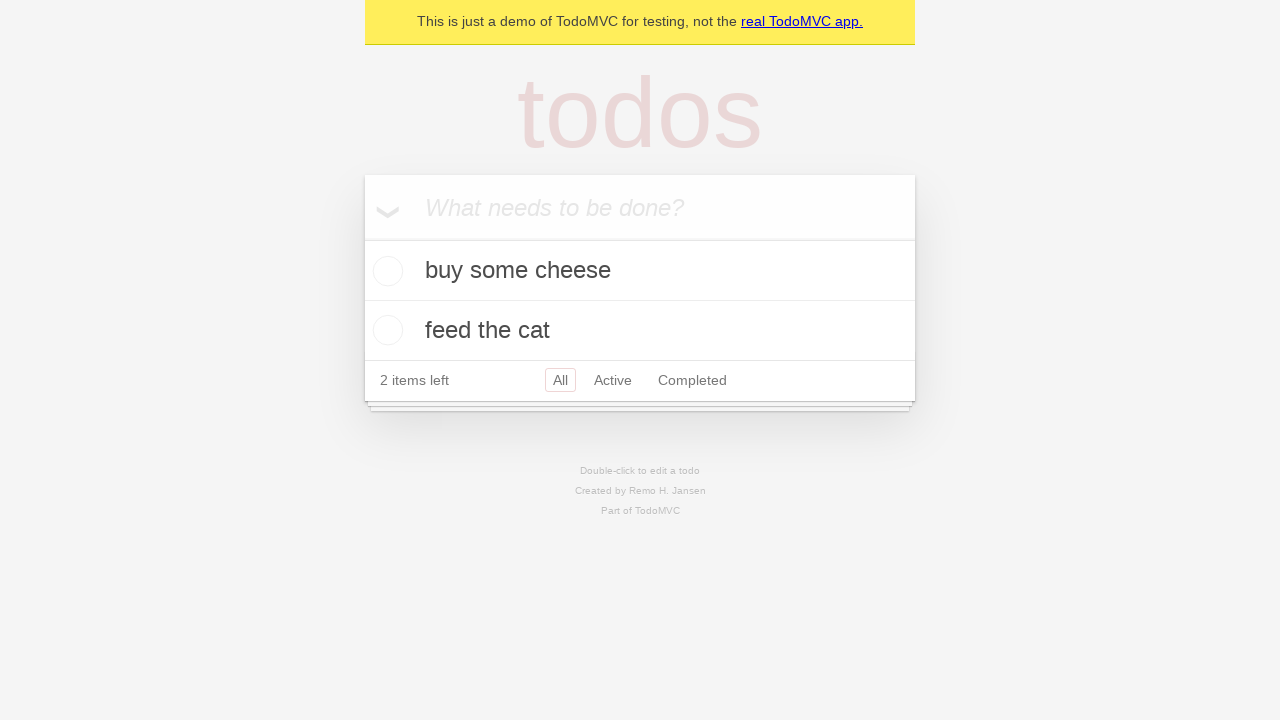

Checked the first todo item to mark it complete at (385, 271) on internal:testid=[data-testid="todo-item"s] >> nth=0 >> internal:role=checkbox
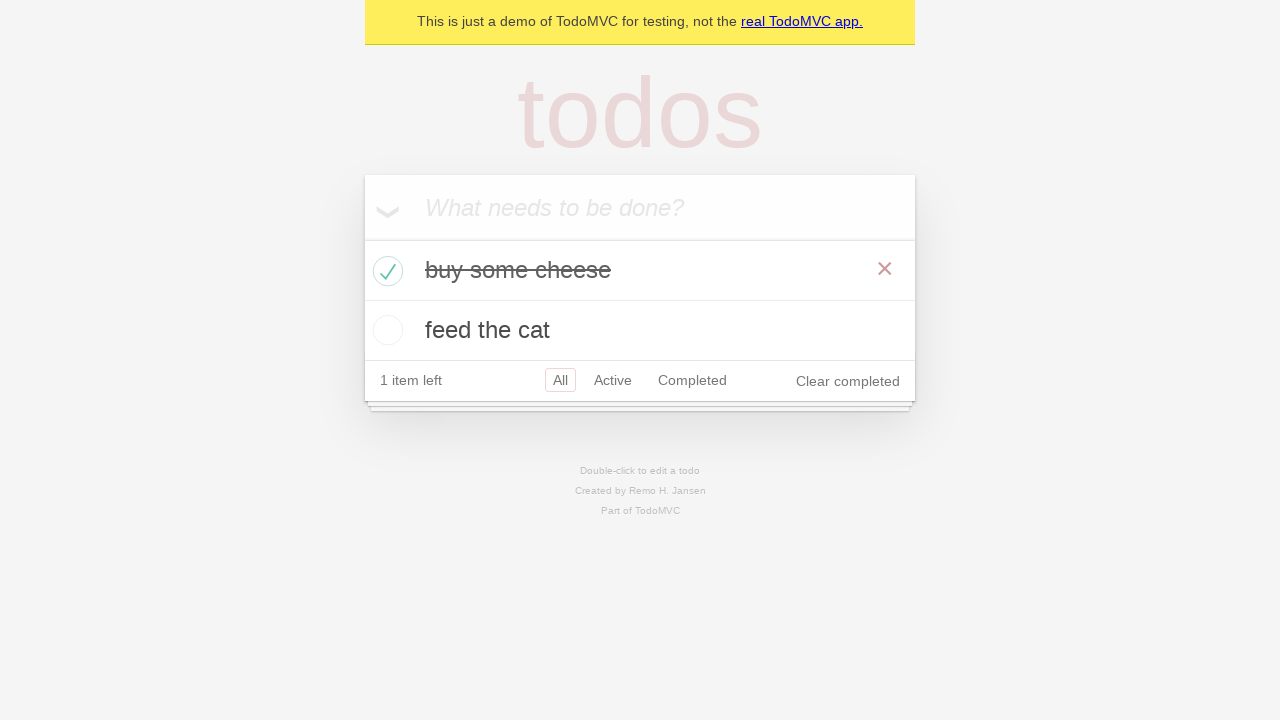

Unchecked the first todo item to mark it incomplete at (385, 271) on internal:testid=[data-testid="todo-item"s] >> nth=0 >> internal:role=checkbox
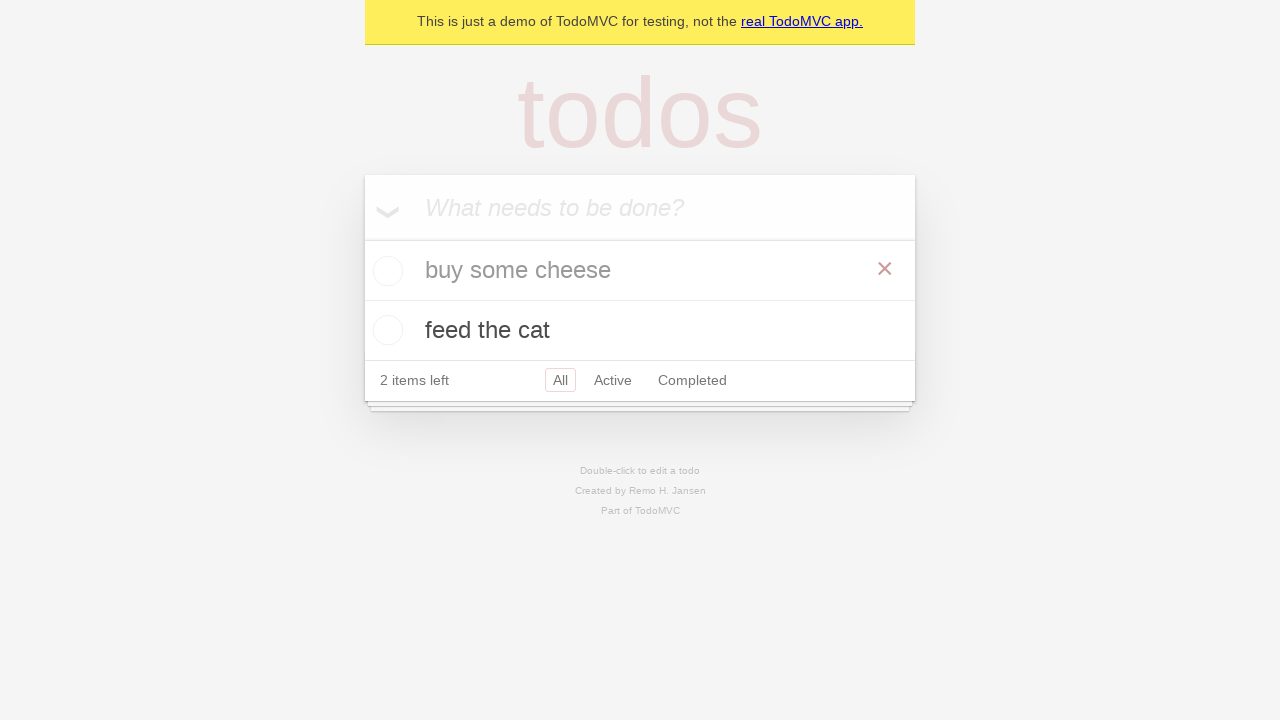

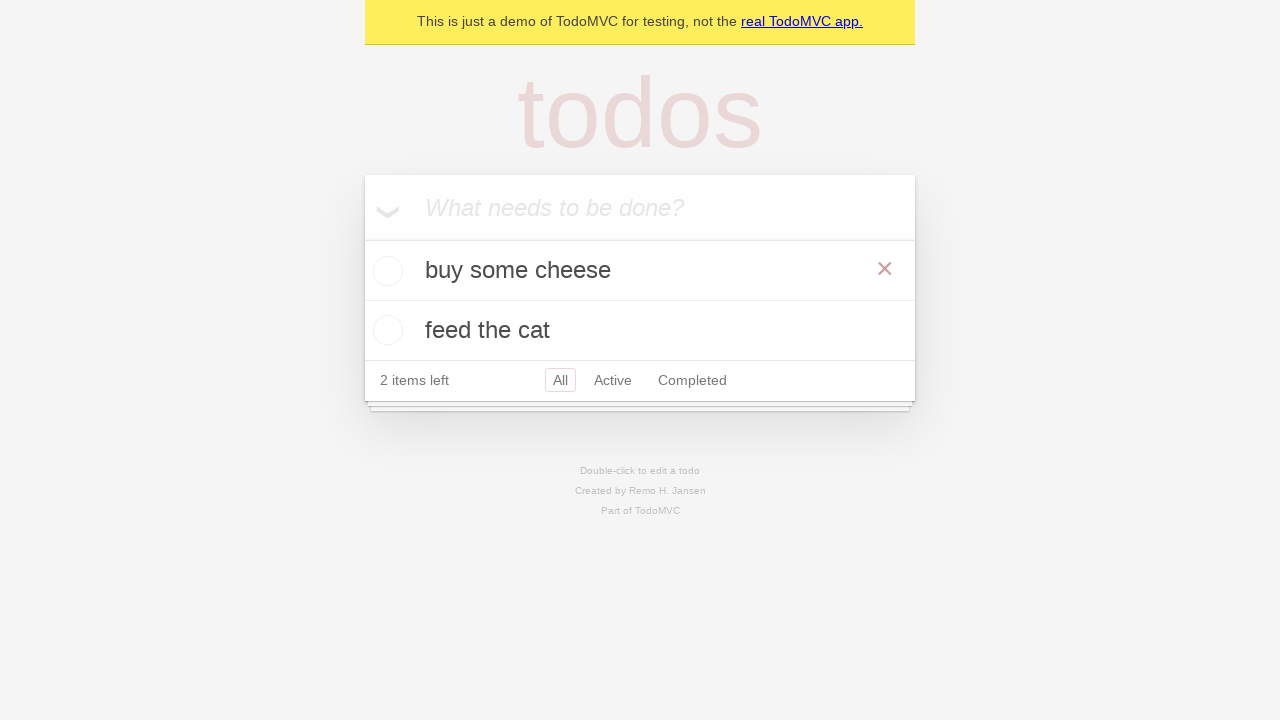